Fills out a Google Form with personal information including name, age, email, country, city, and area, then submits the form.

Starting URL: https://docs.google.com/forms/d/e/1FAIpQLSezs9vfDnGxHrXsF52bxKXdrmlQHbHI0HsxrO6A9PGbC3K0Xw/viewform?usp=sf_link

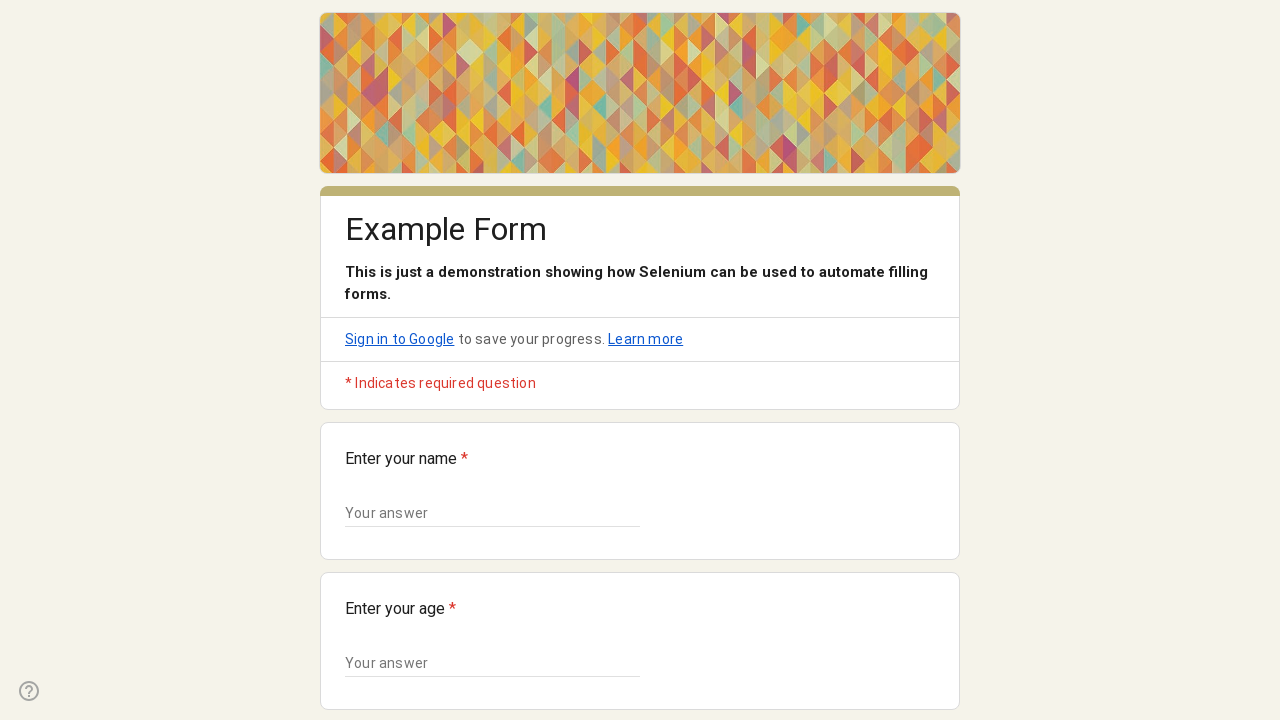

Google Form loaded successfully
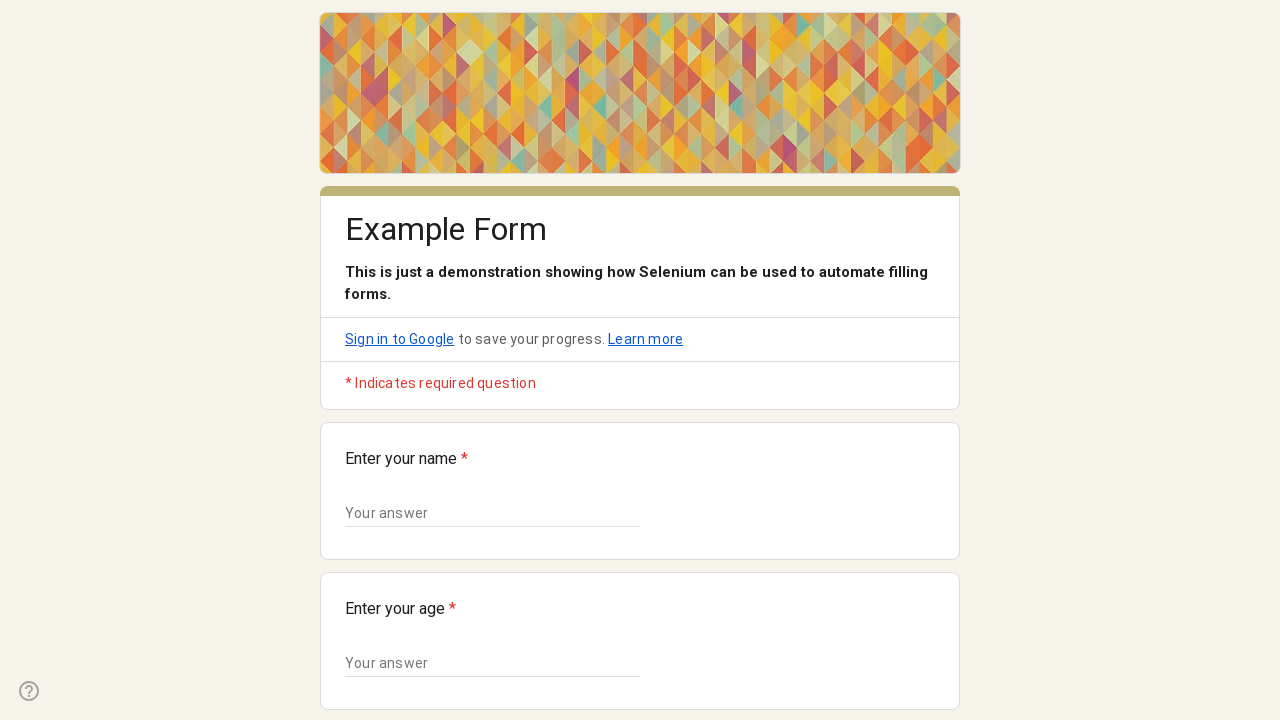

Located all text input fields in the form
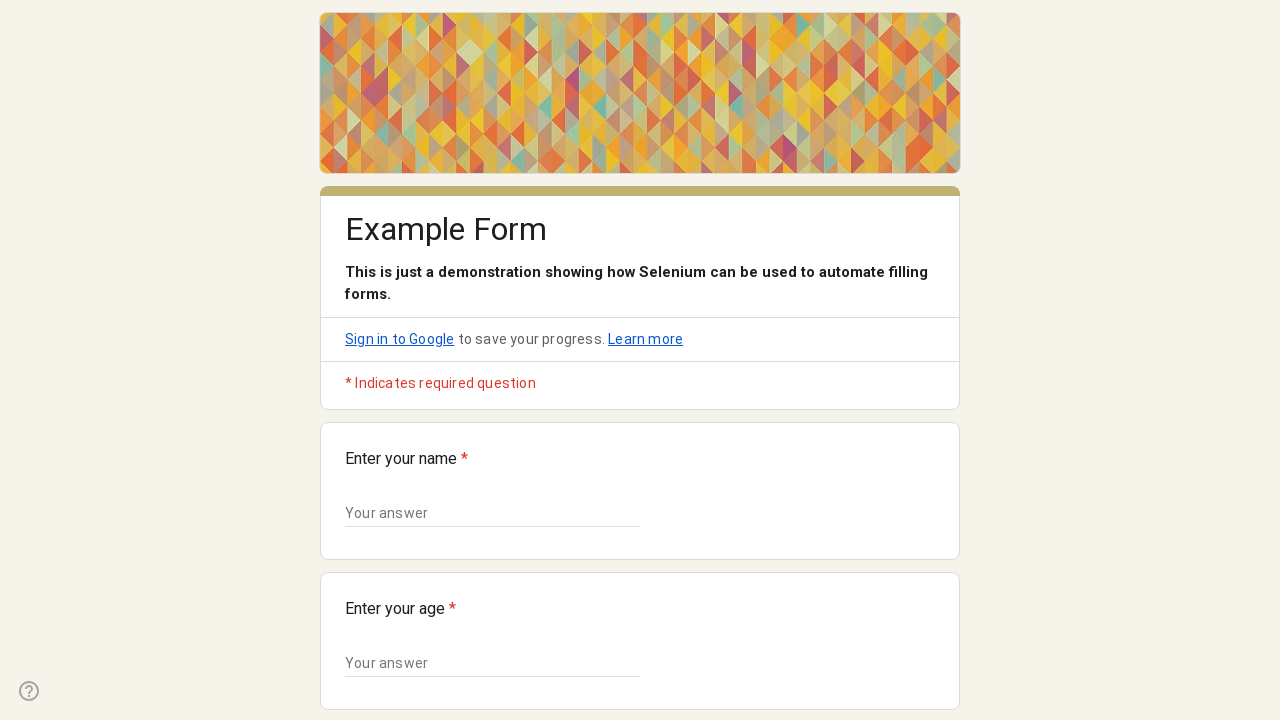

Filled name field with 'Rajesh Kumar' on input[type='text'] >> nth=0
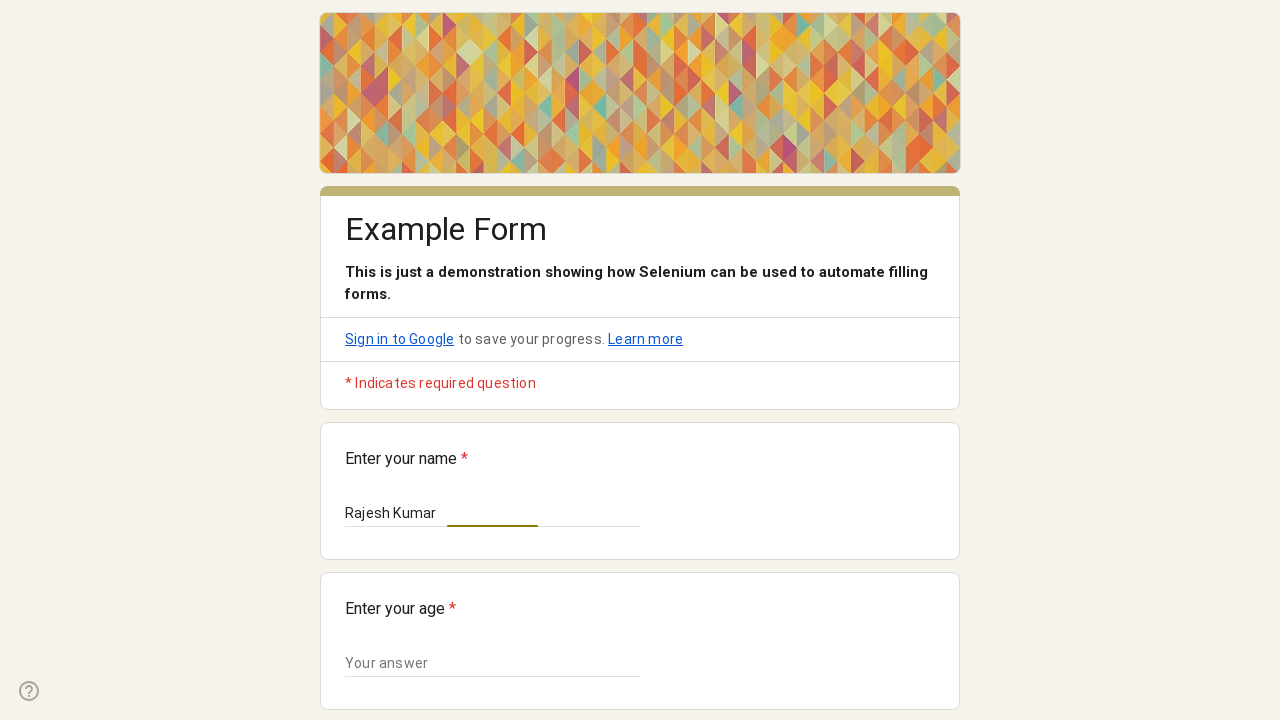

Filled age field with '32' on input[type='text'] >> nth=1
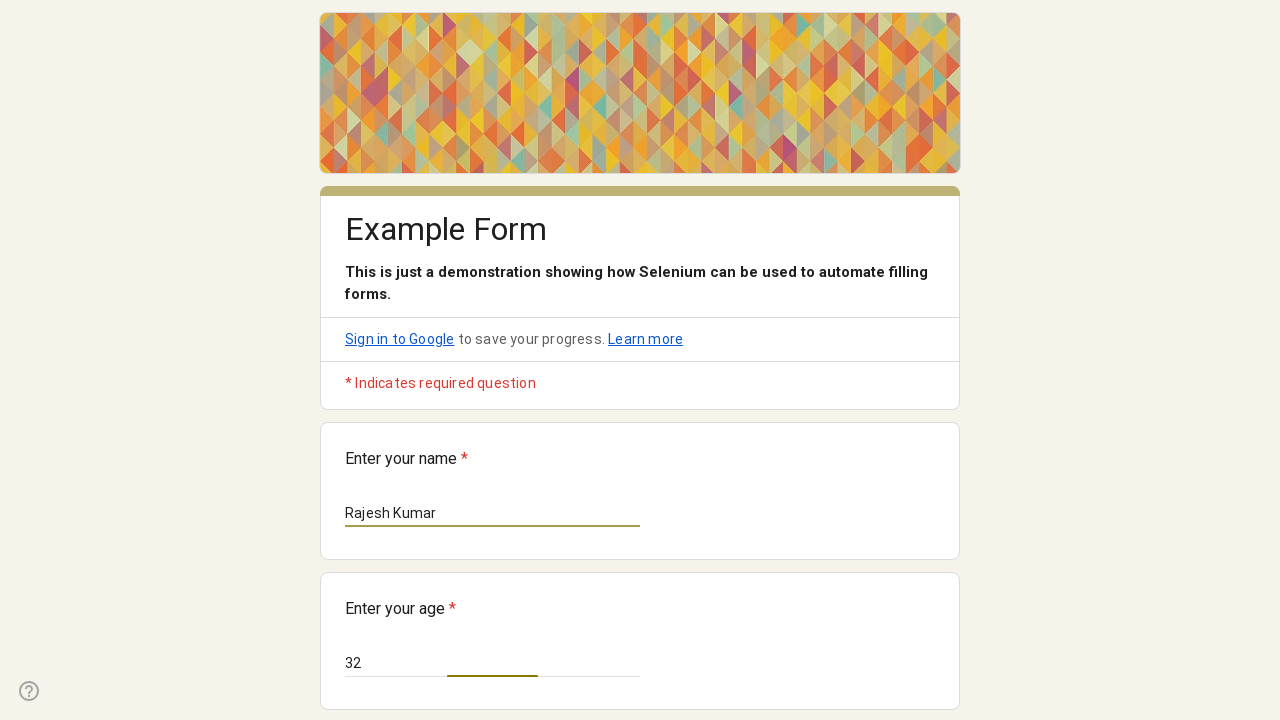

Filled email field with 'rajesh.kumar84@example.com' on input[type='text'] >> nth=2
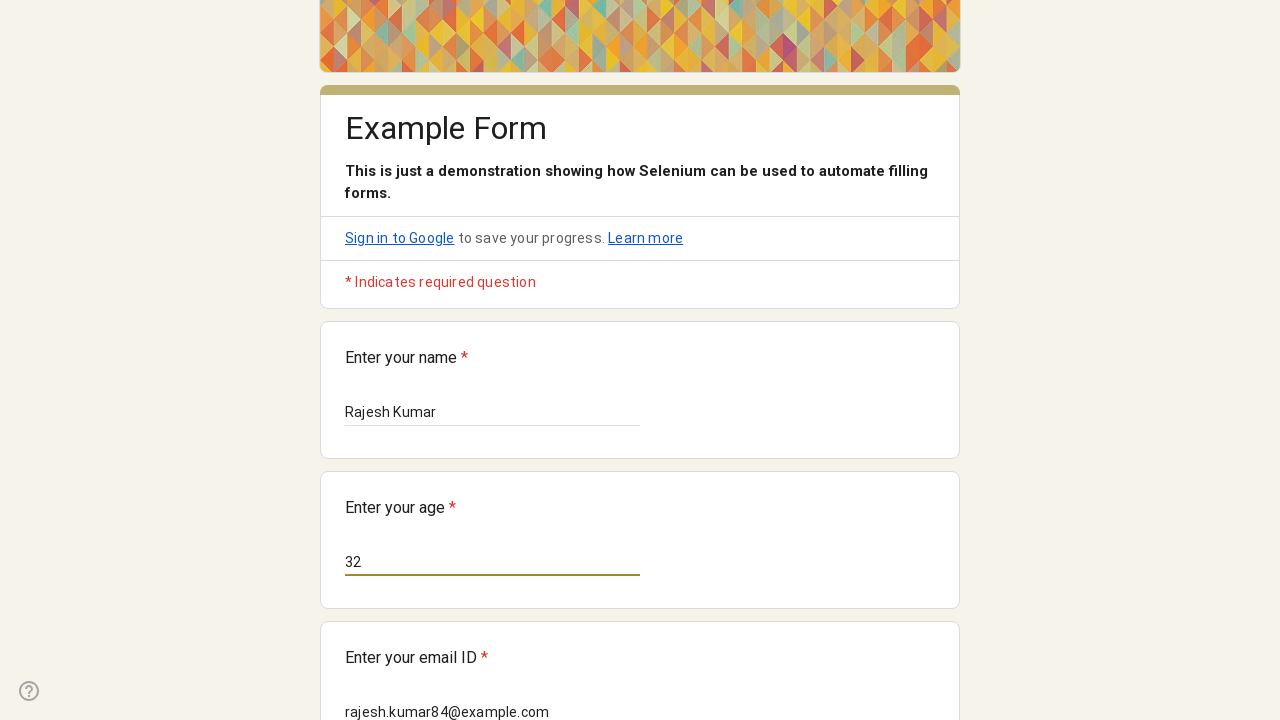

Filled country field with 'India' on input[type='text'] >> nth=3
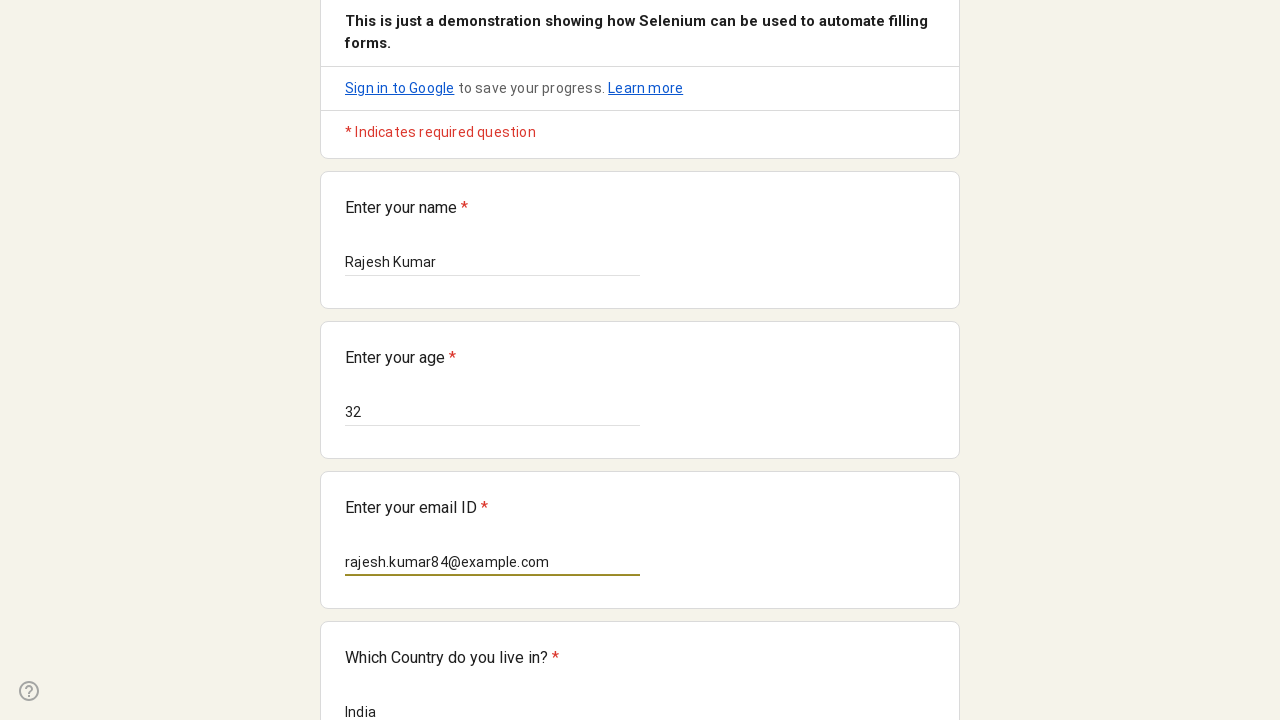

Filled city field with 'Mumbai' on input[type='text'] >> nth=4
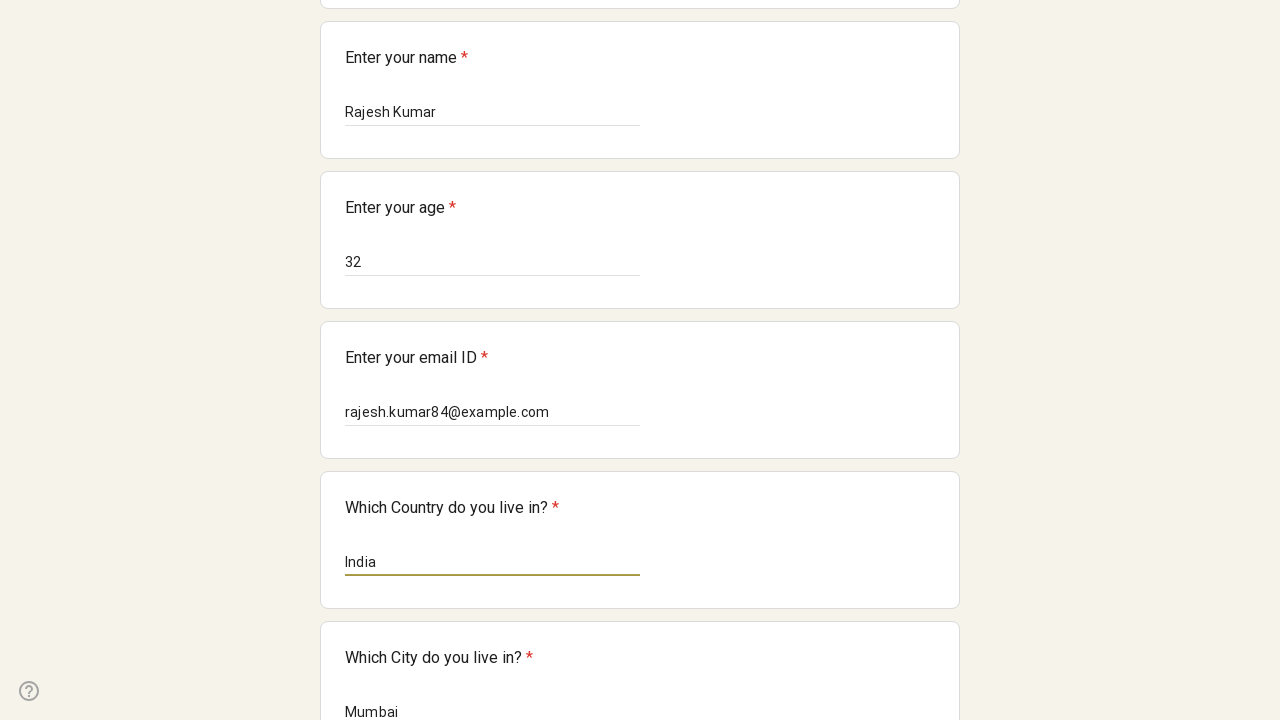

Filled area field with 'Andheri West' on input[type='text'] >> nth=5
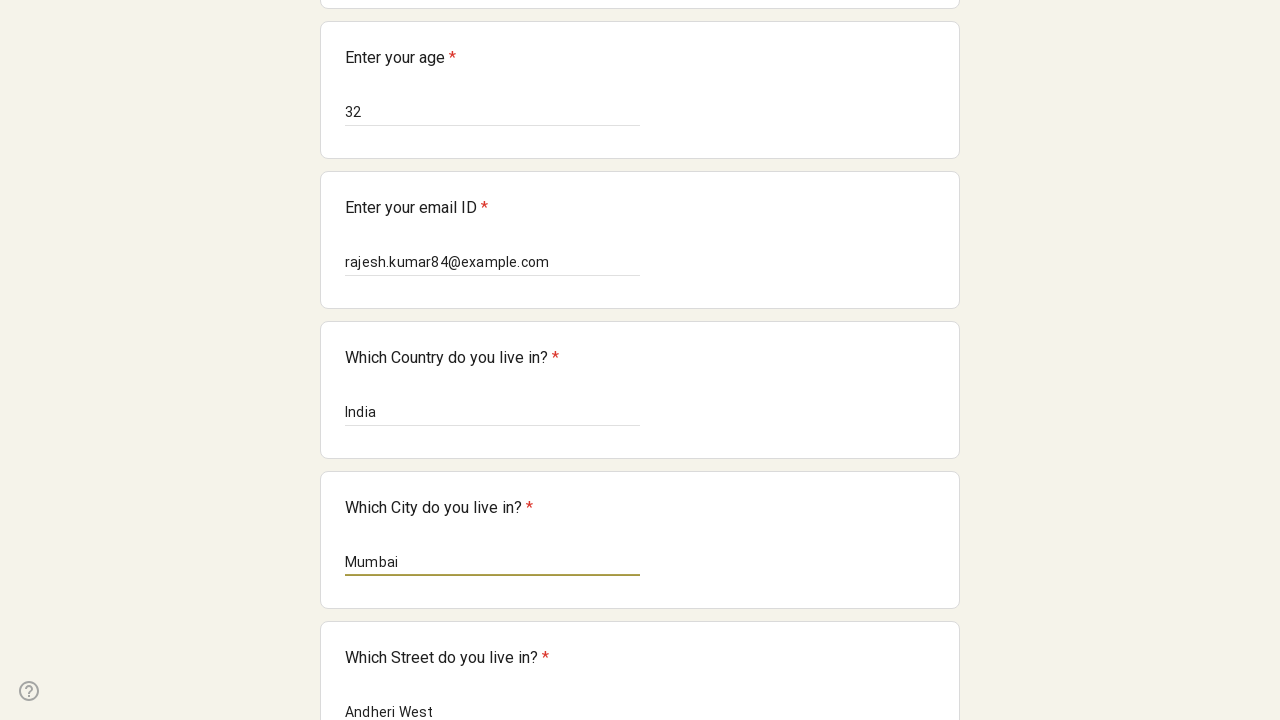

Clicked Submit button to submit the form at (369, 533) on div[role='button']:has-text('Submit')
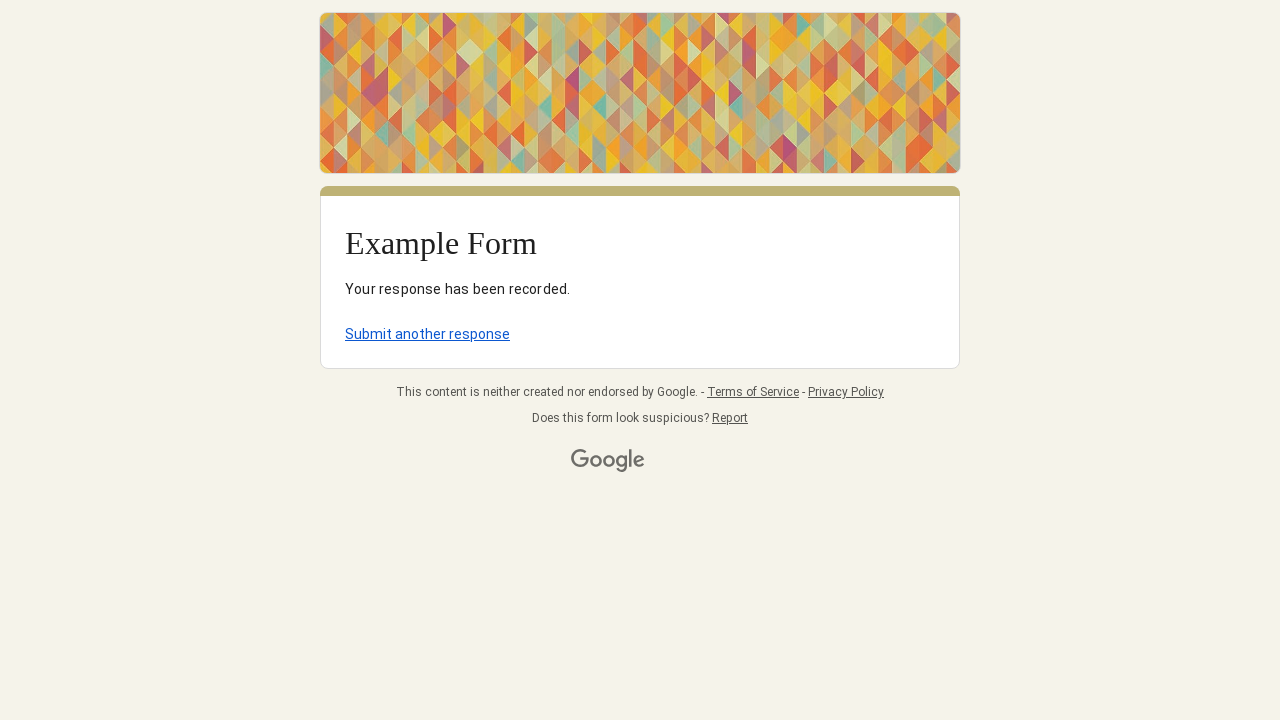

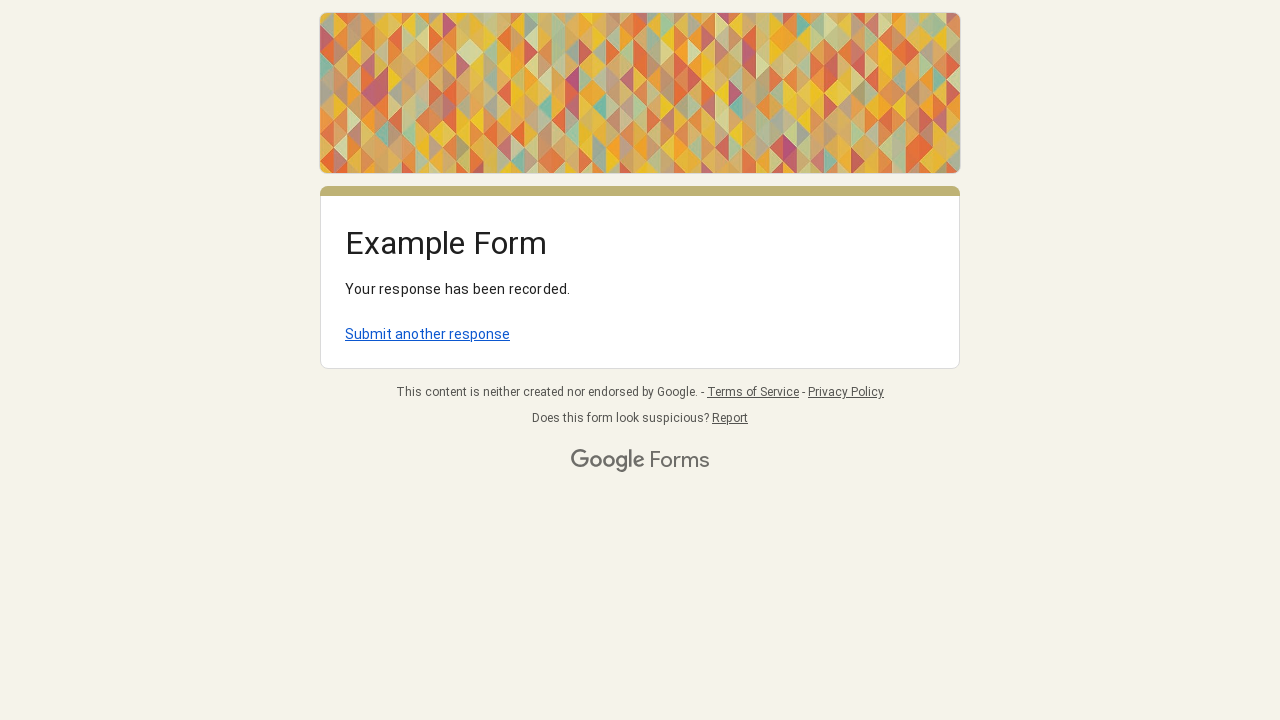